Checks if the "Get Started" button is enabled on WebdriverIO homepage

Starting URL: https://webdriver.io/

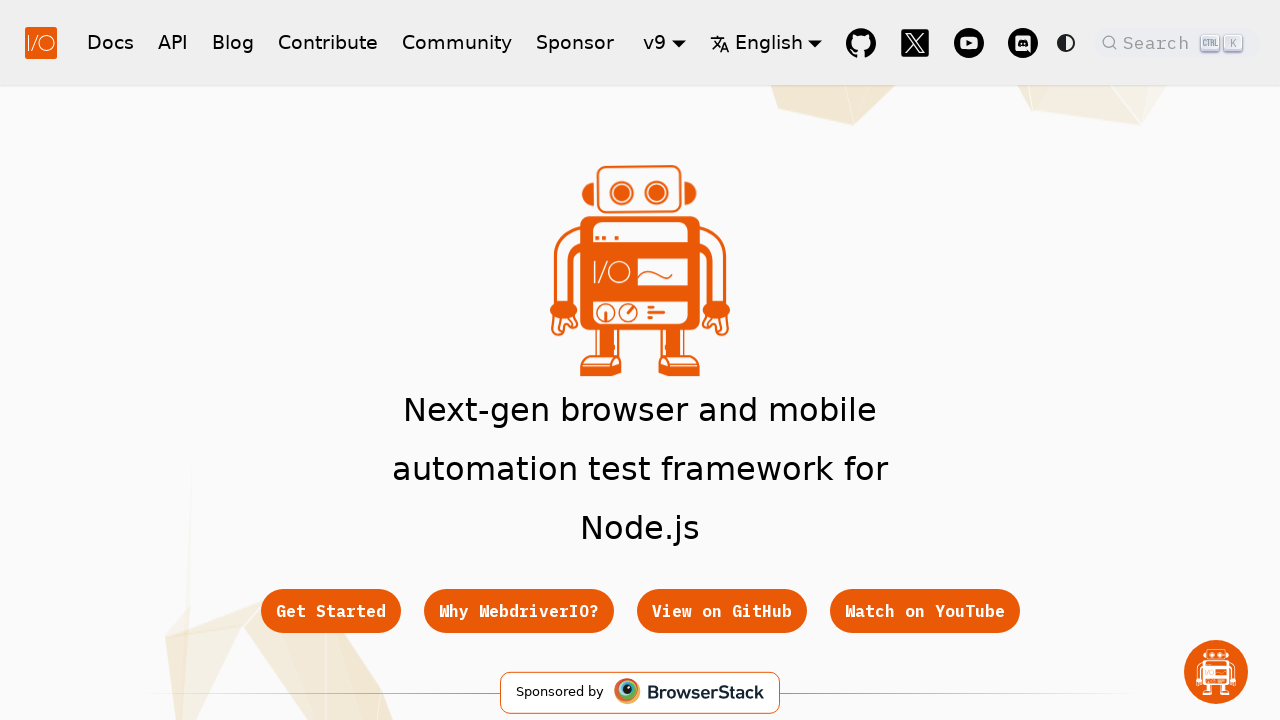

Located the 'Get Started' button element
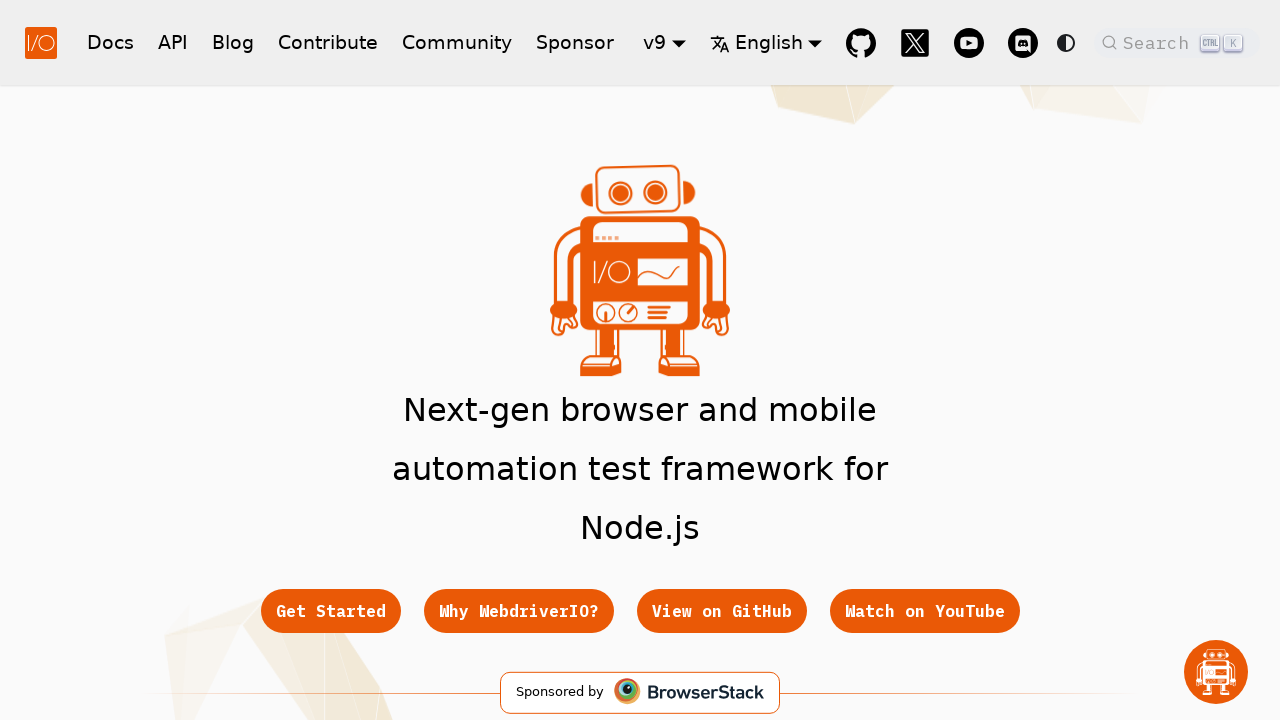

'Get Started' button became visible
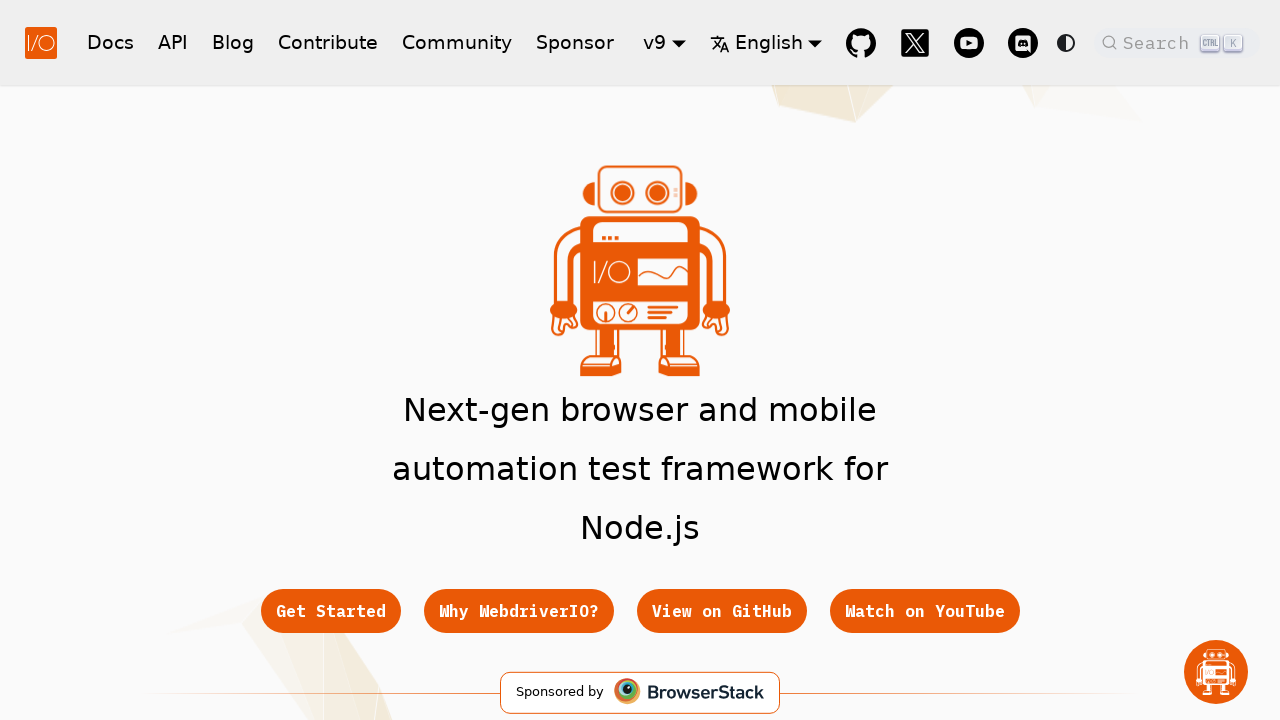

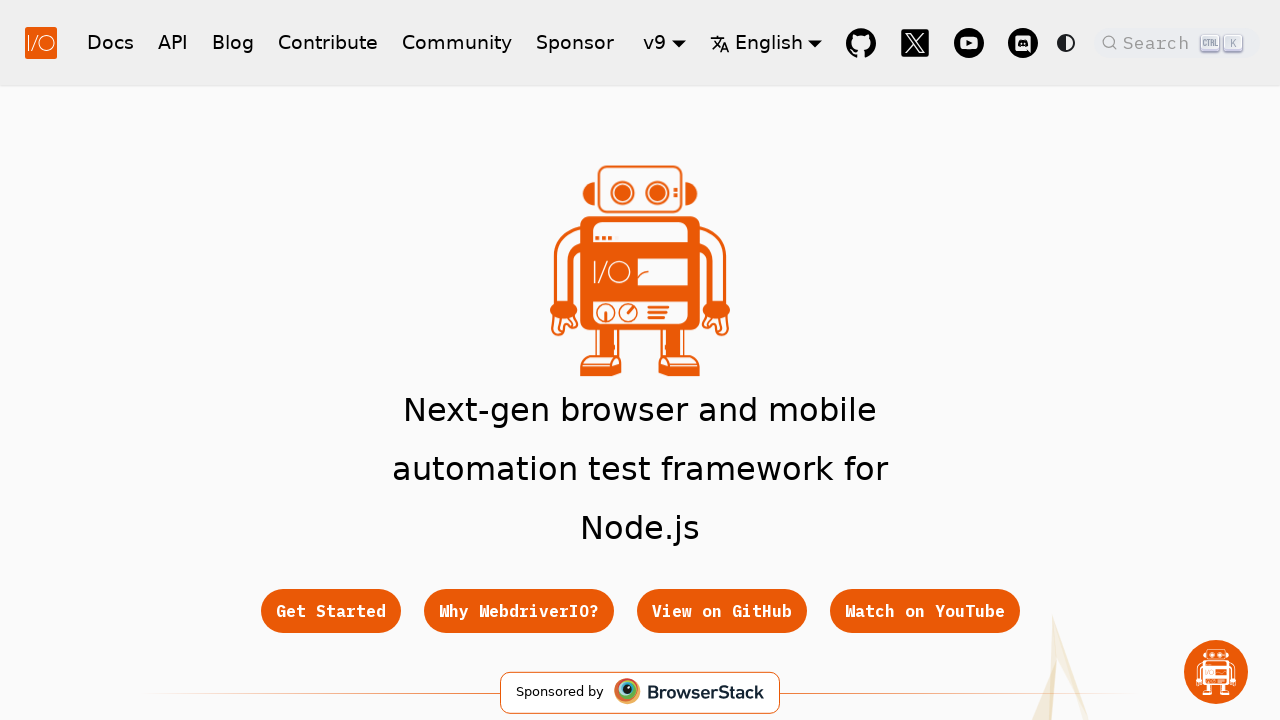